Tests mocking browser geolocation to Tokyo, Japan, then resets the geolocation to the default and navigates to the GPS coordinates website again.

Starting URL: https://www.gps-coordinates.net/my-location

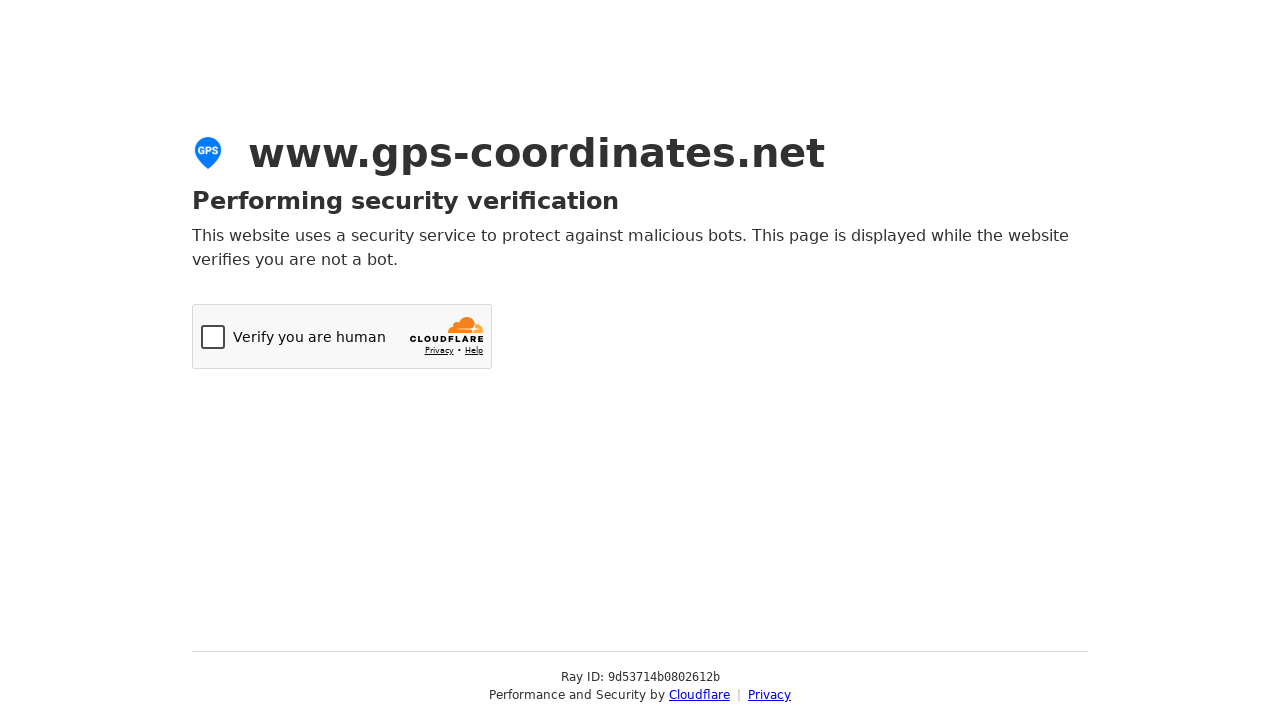

Set geolocation to Tokyo, Japan (35.689487, 139.691706)
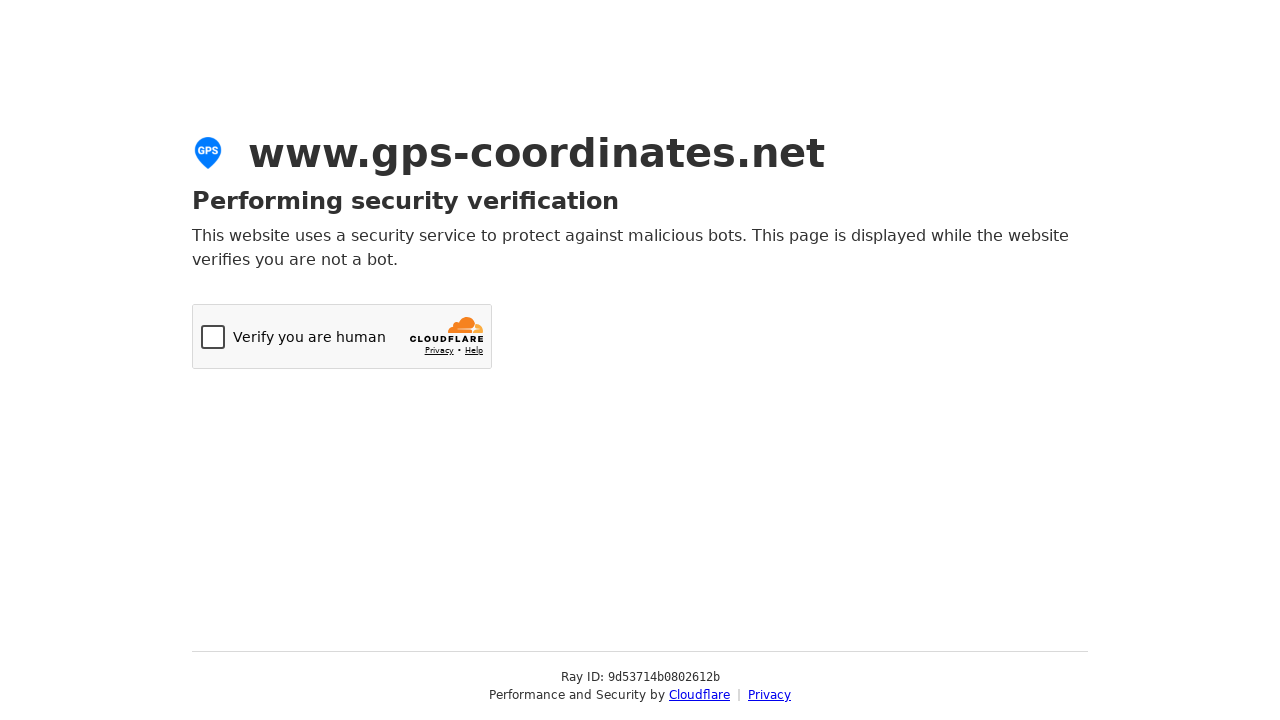

Granted geolocation permissions
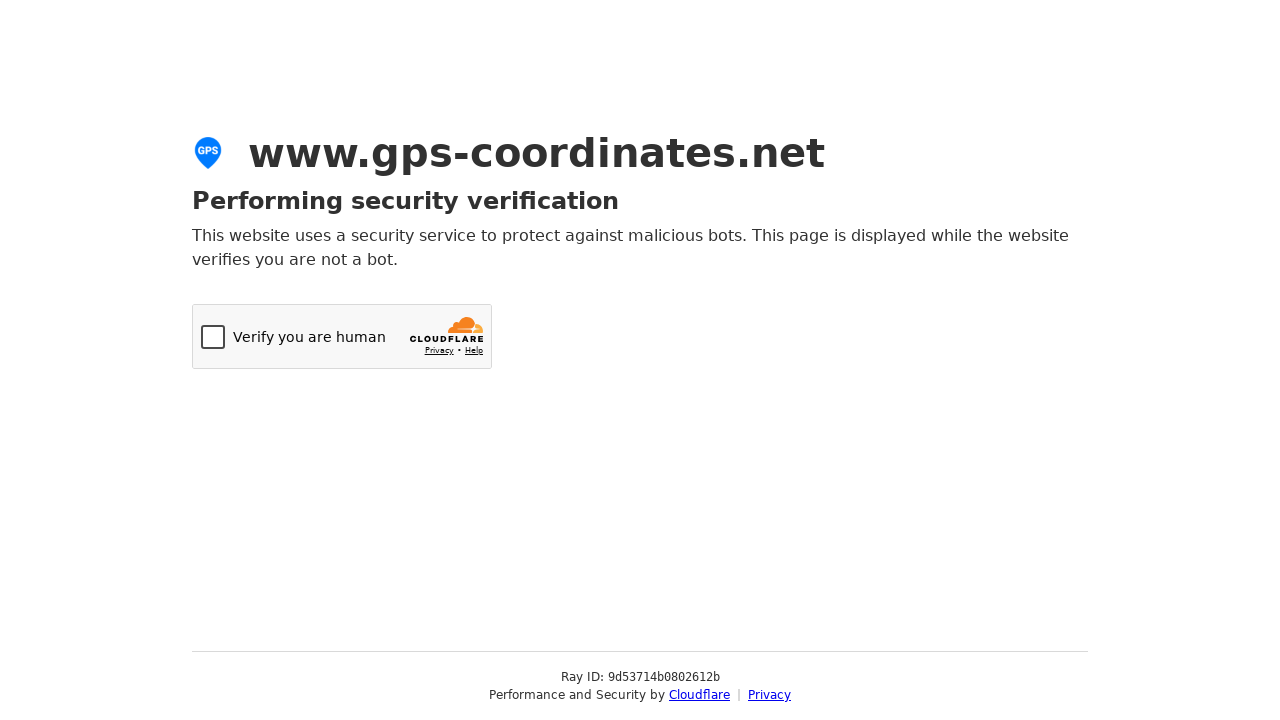

Page loaded with network idle state
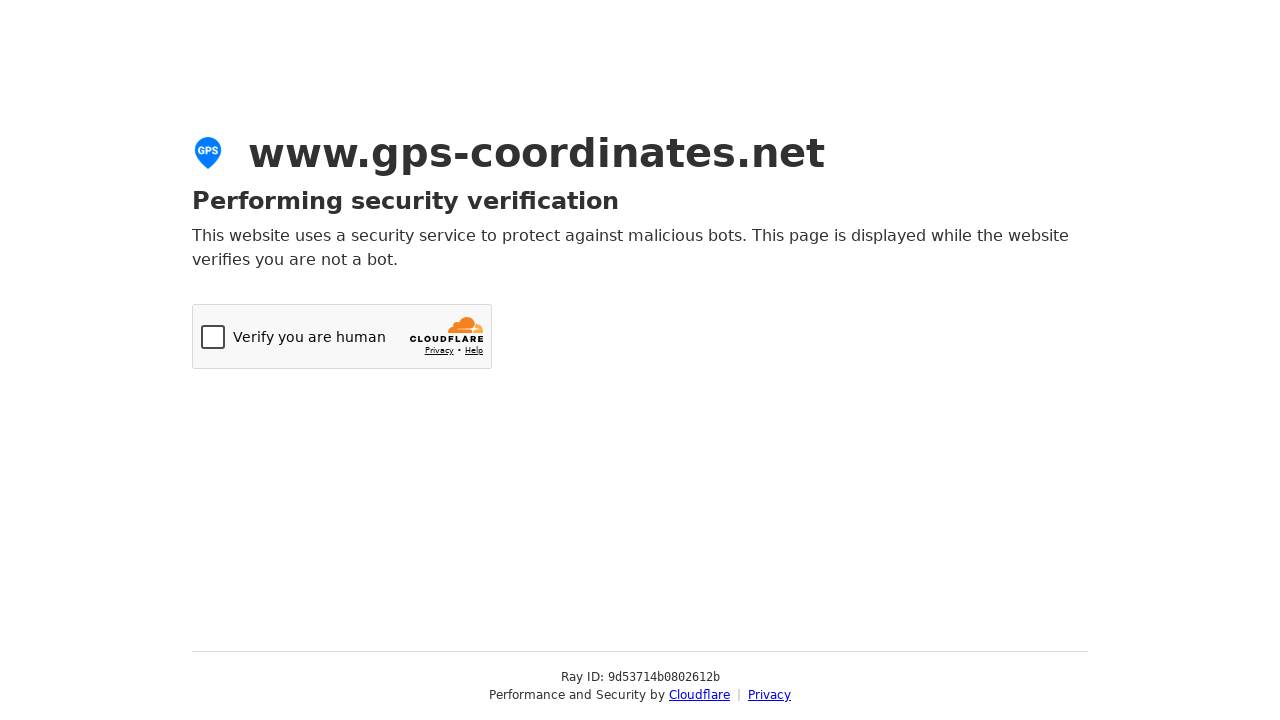

Waited 3 seconds for location display to update
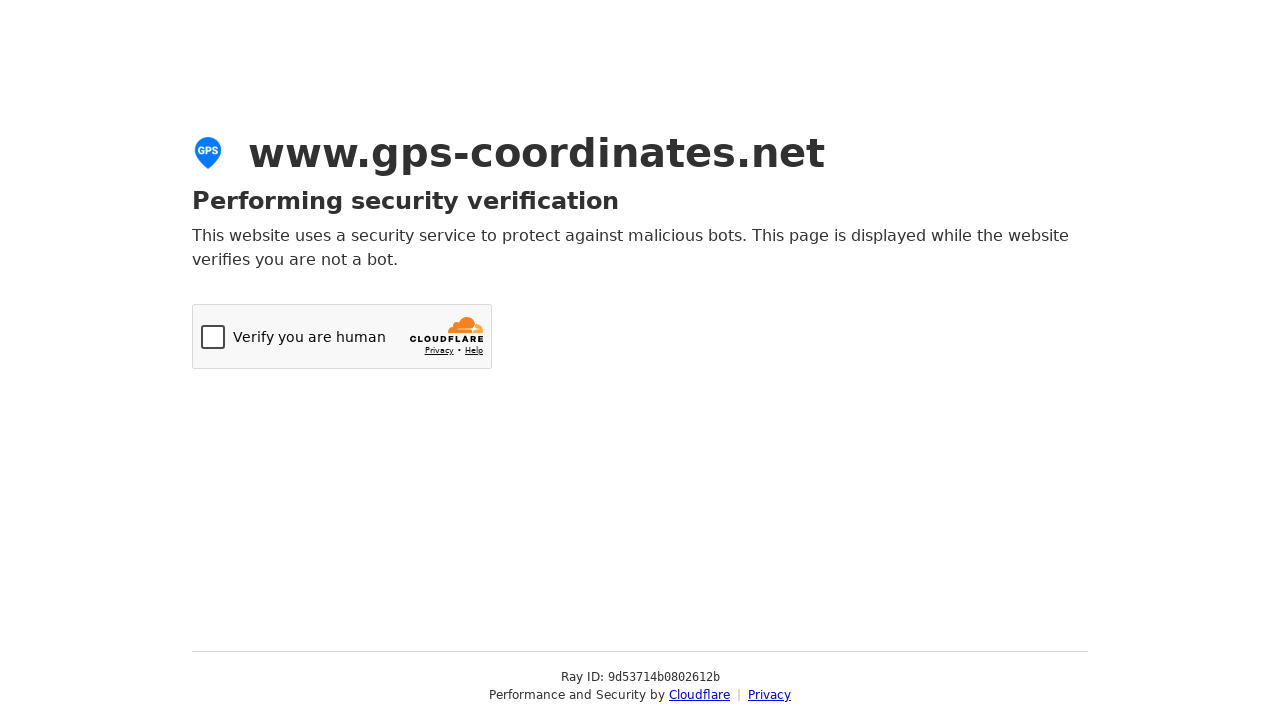

Cleared geolocation permissions and reset to default
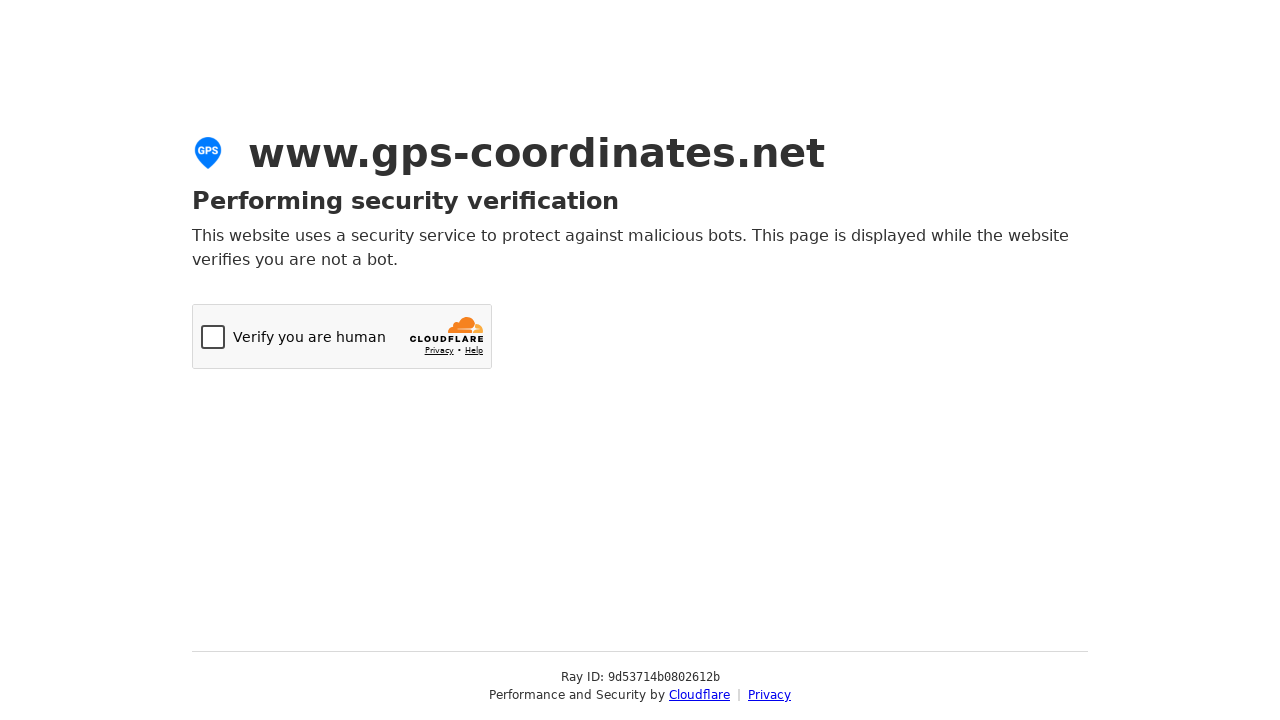

Navigated to GPS coordinates website to verify default location
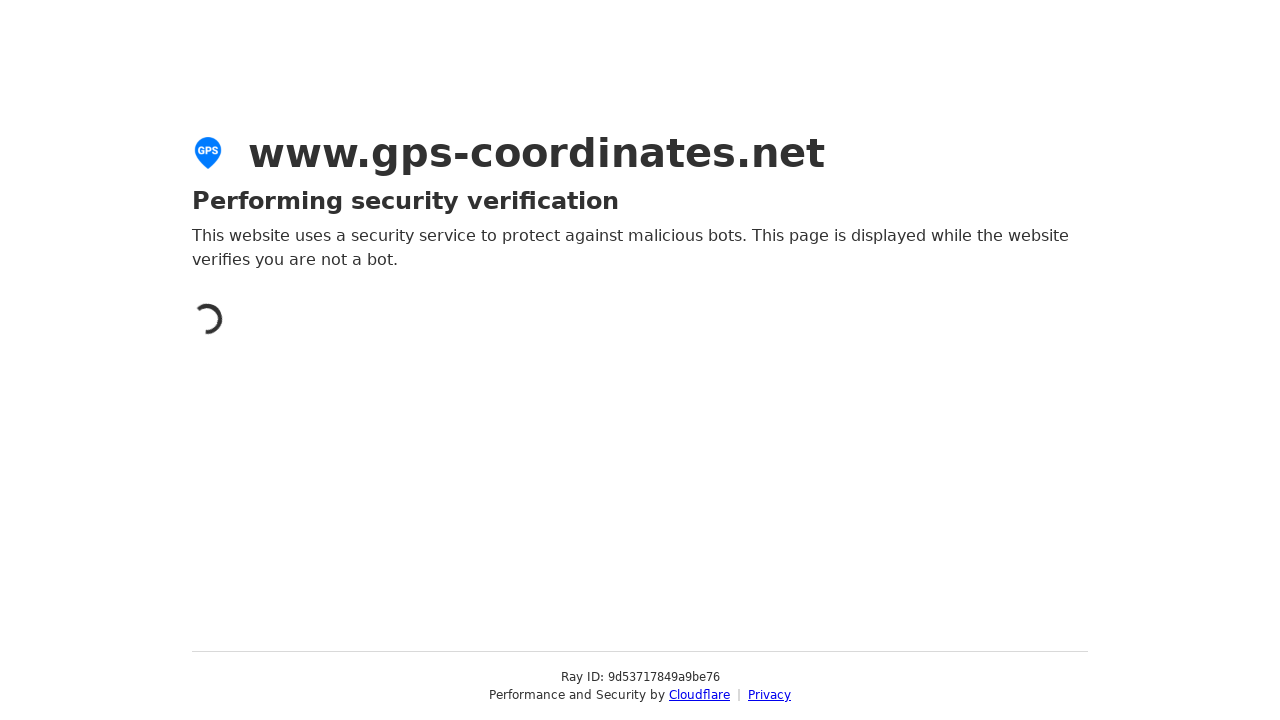

Page loaded with network idle state
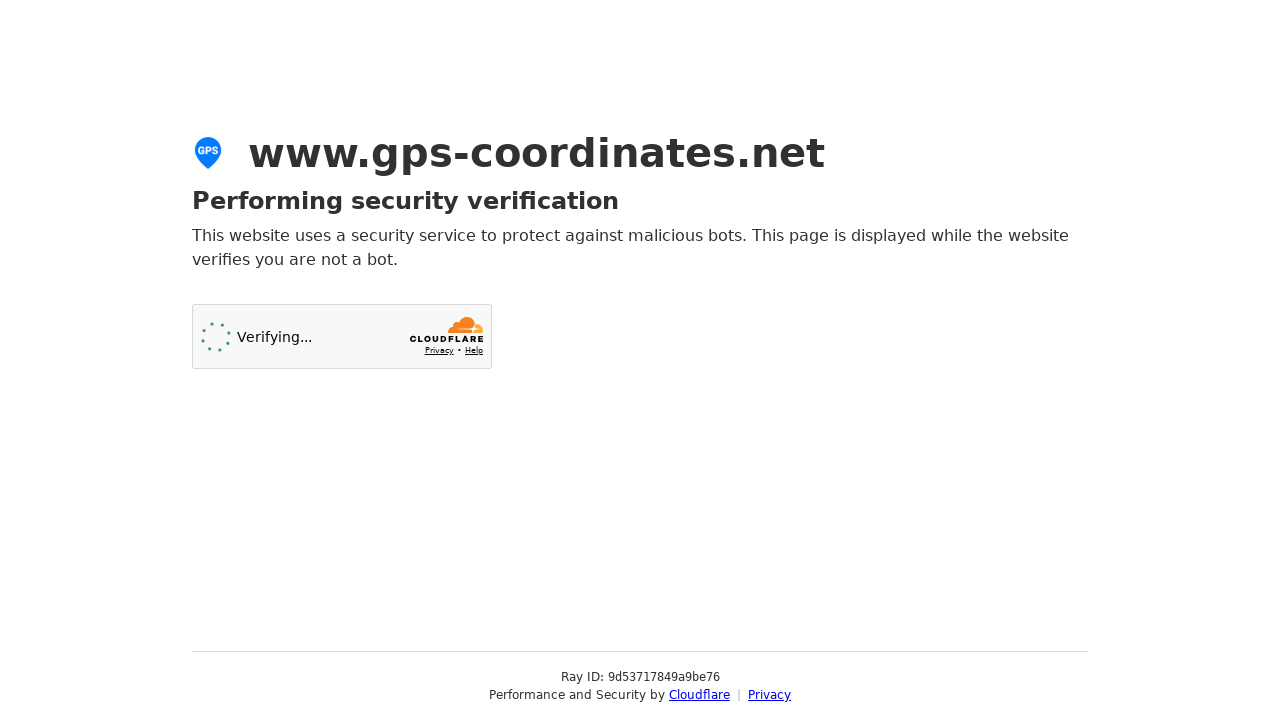

Waited 3 seconds for default location display to update
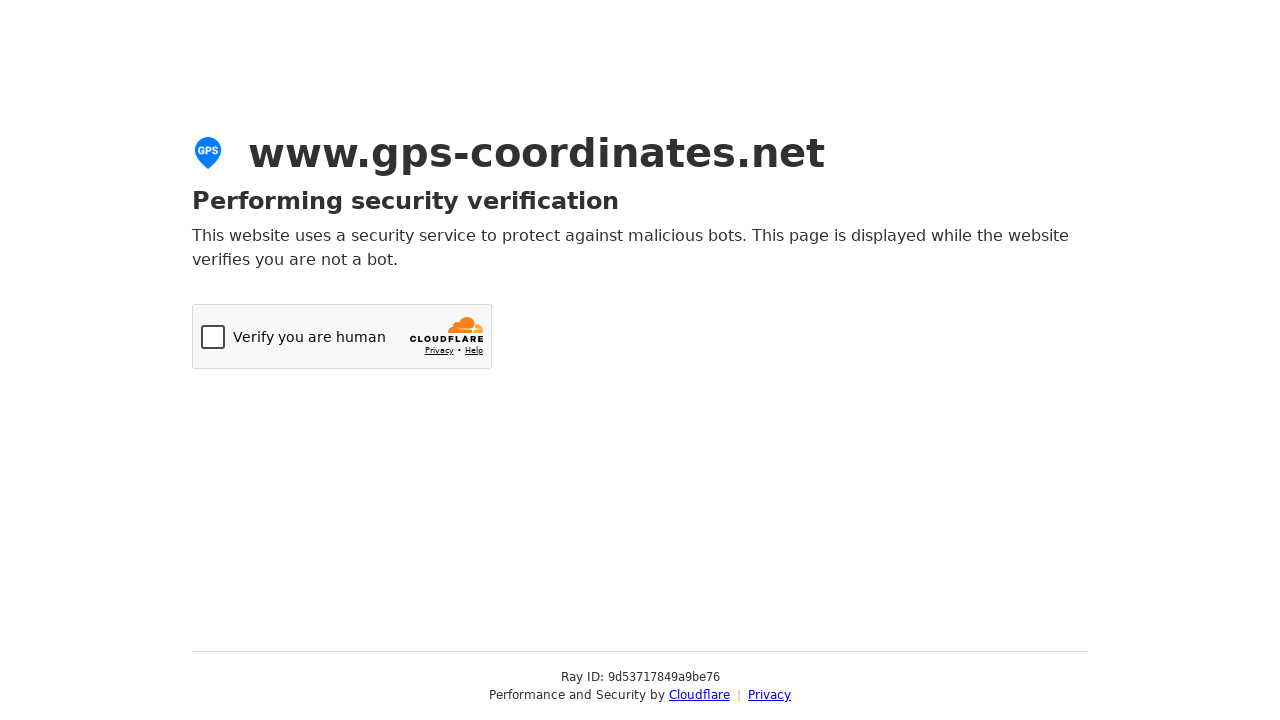

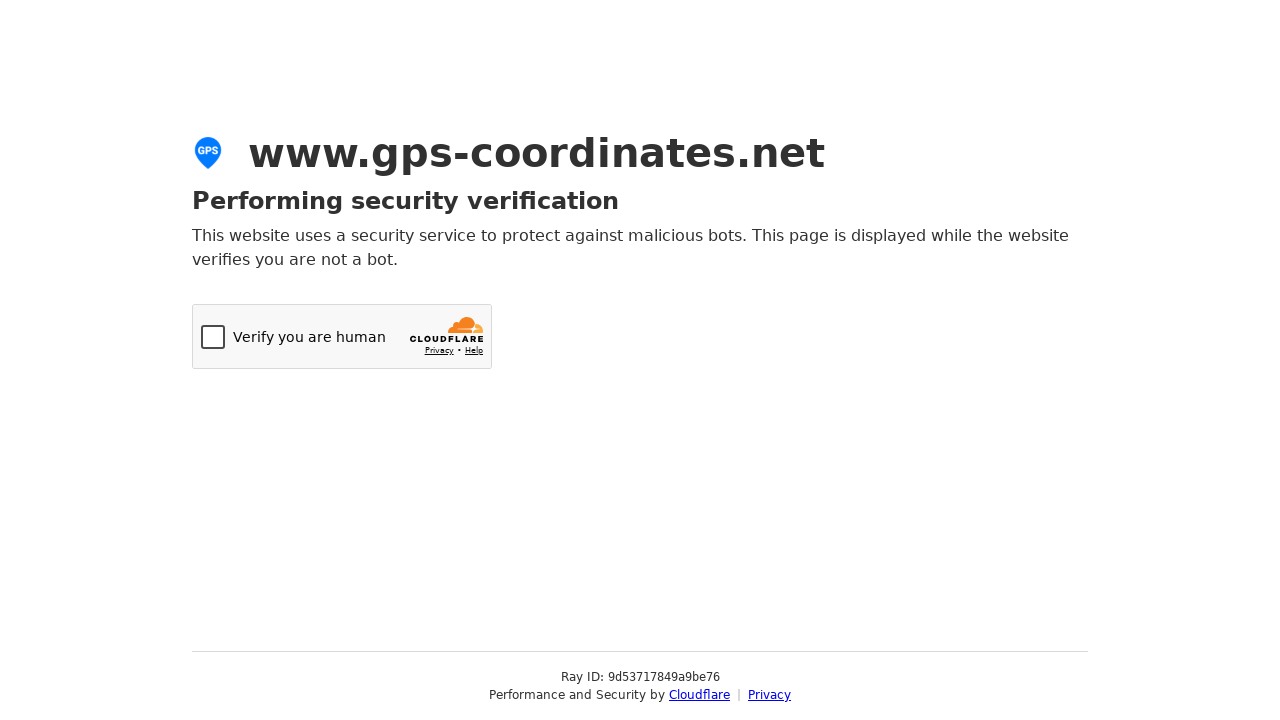